Verifies that the company logo is displayed on the login page

Starting URL: https://opensource-demo.orangehrmlive.com/web/index.php/auth/login

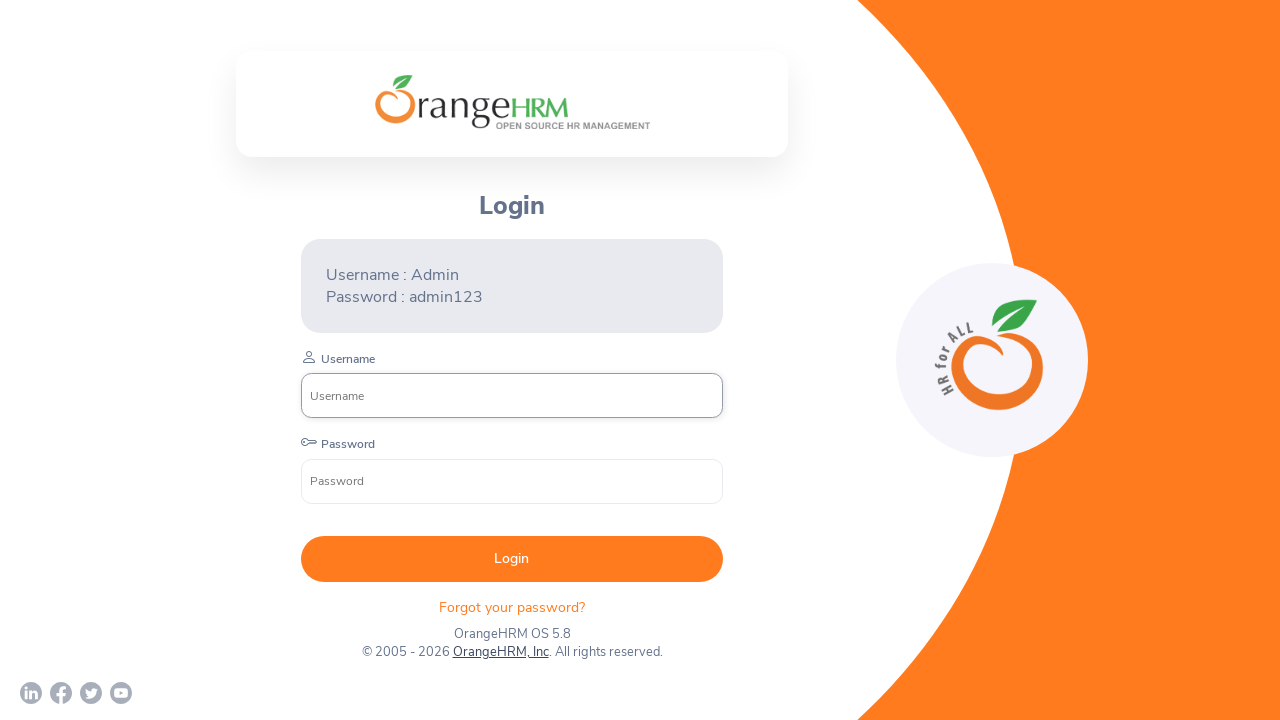

Waited for company logo branding element to be present on login page
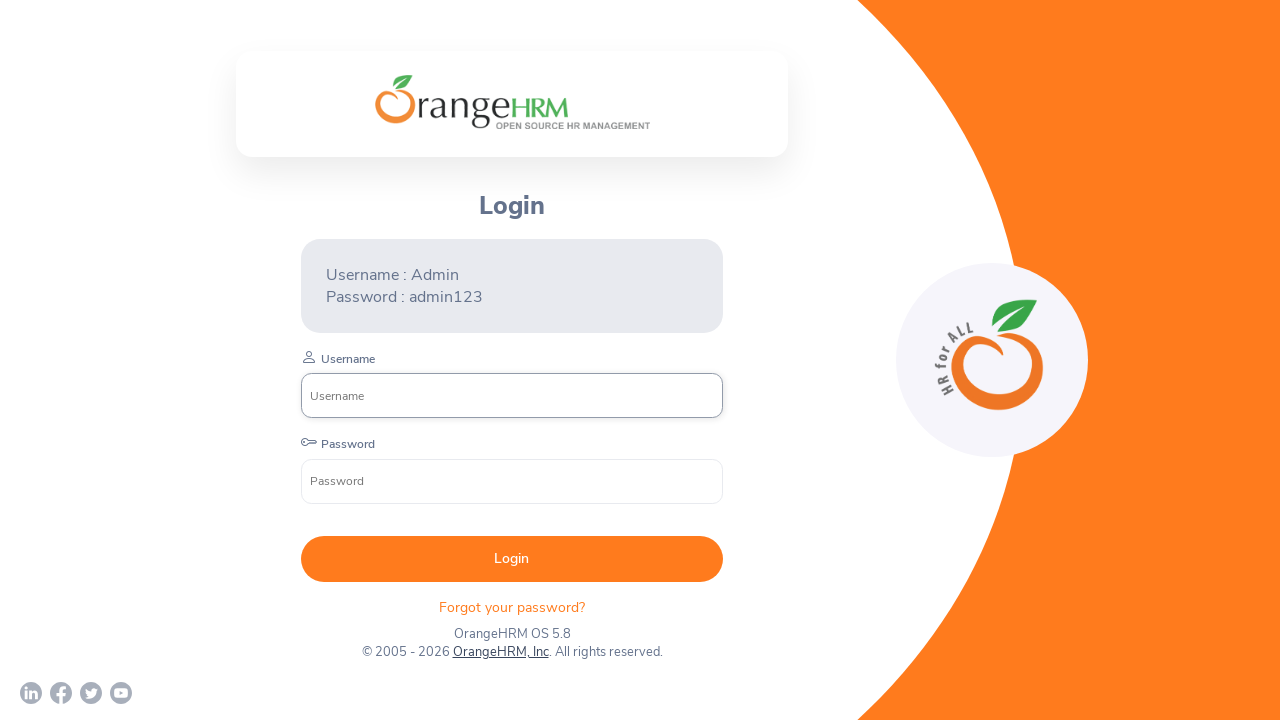

Located the company logo element
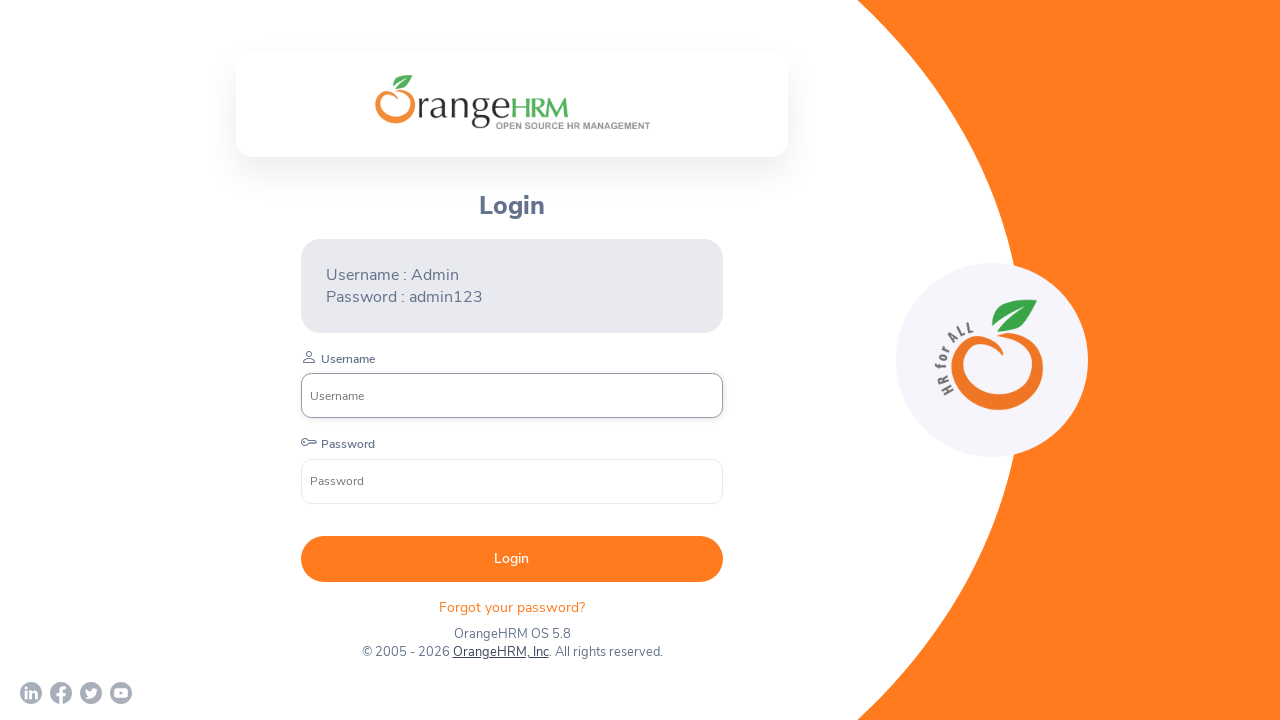

Verified that the company logo is visible on the login page
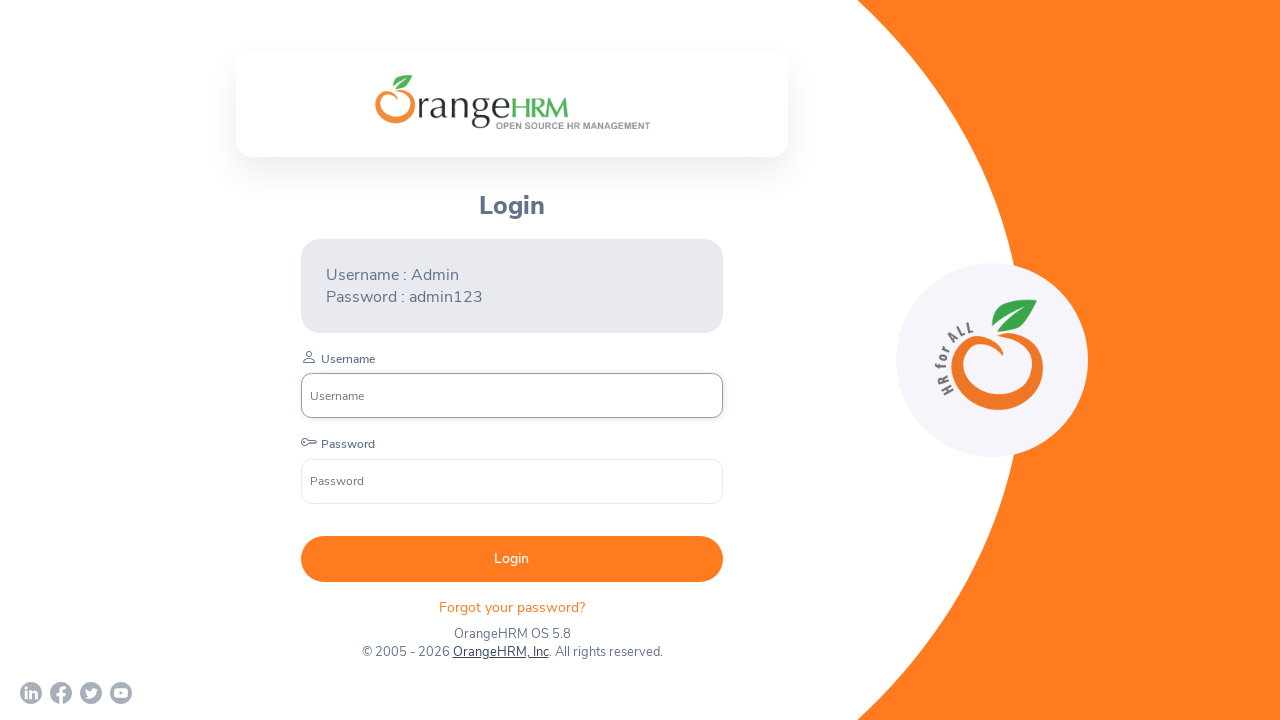

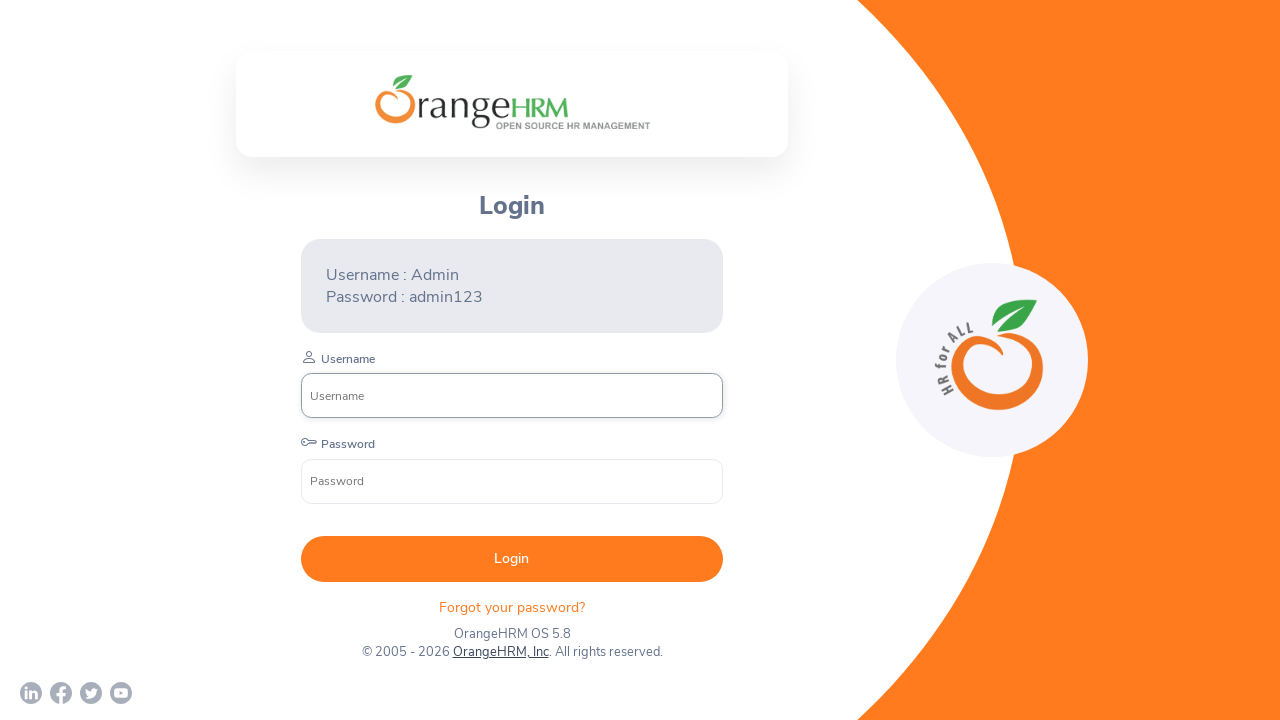